Tests the Forgot Password form submission with an empty email field to verify the error handling behavior.

Starting URL: https://the-internet.herokuapp.com/

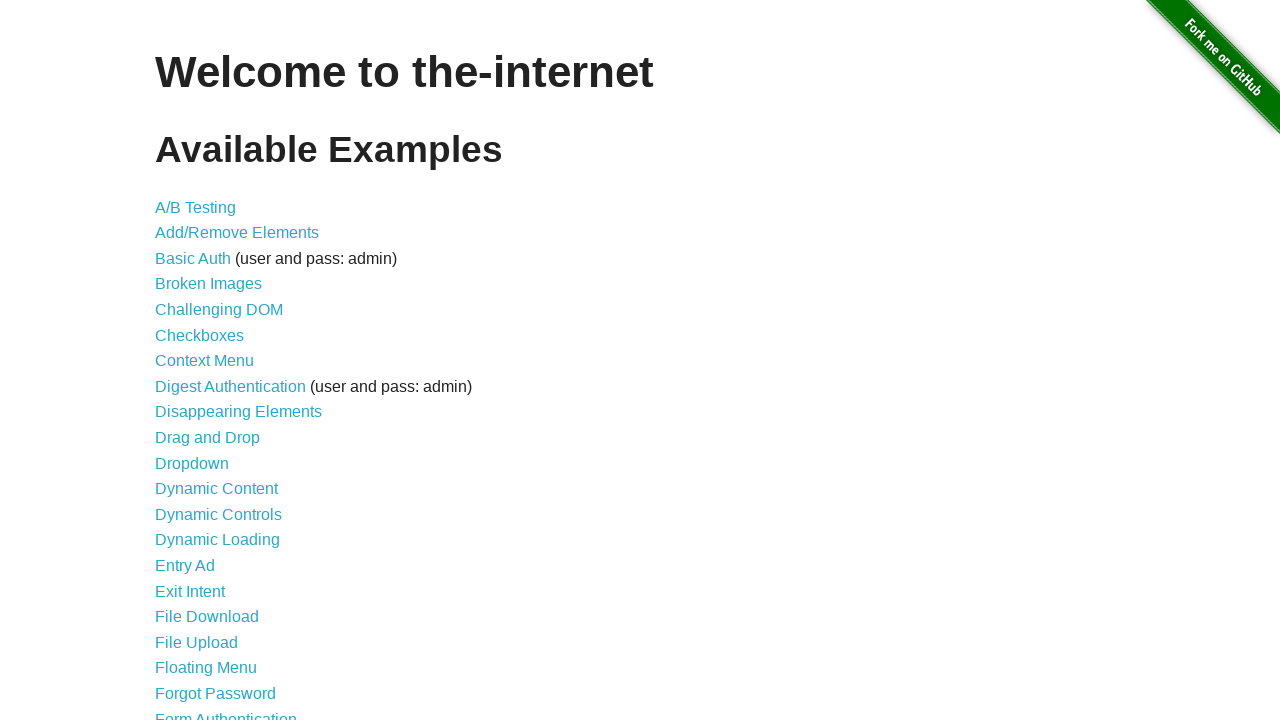

Navigated to the-internet.herokuapp.com homepage
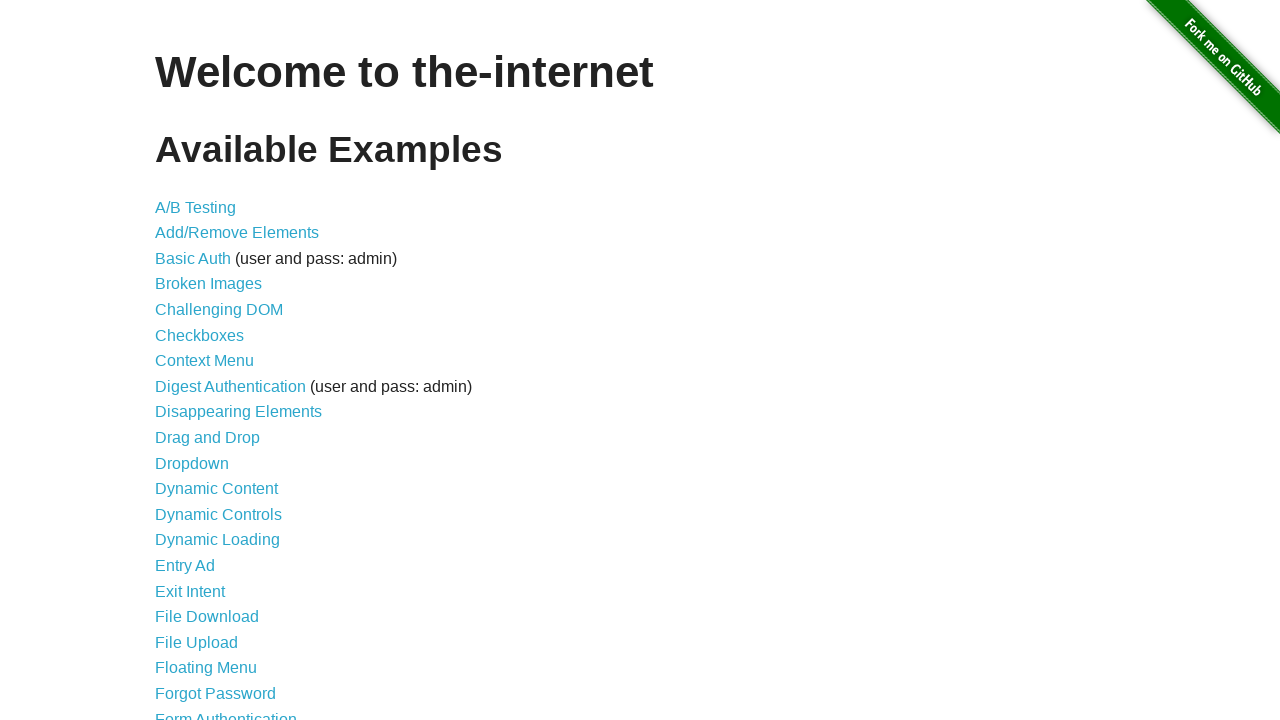

Clicked on Forgot Password link at (216, 693) on text=Forgot Password
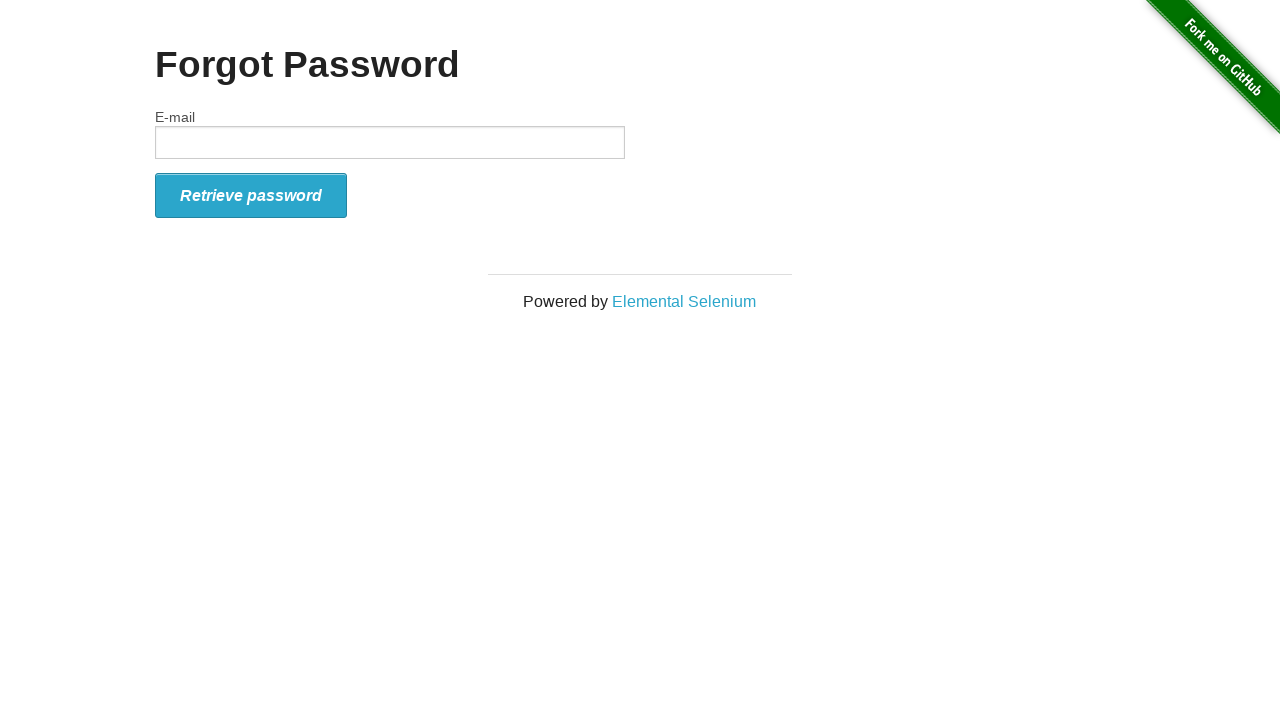

Clicked submit button without entering email (testing empty field validation) at (251, 195) on #form_submit
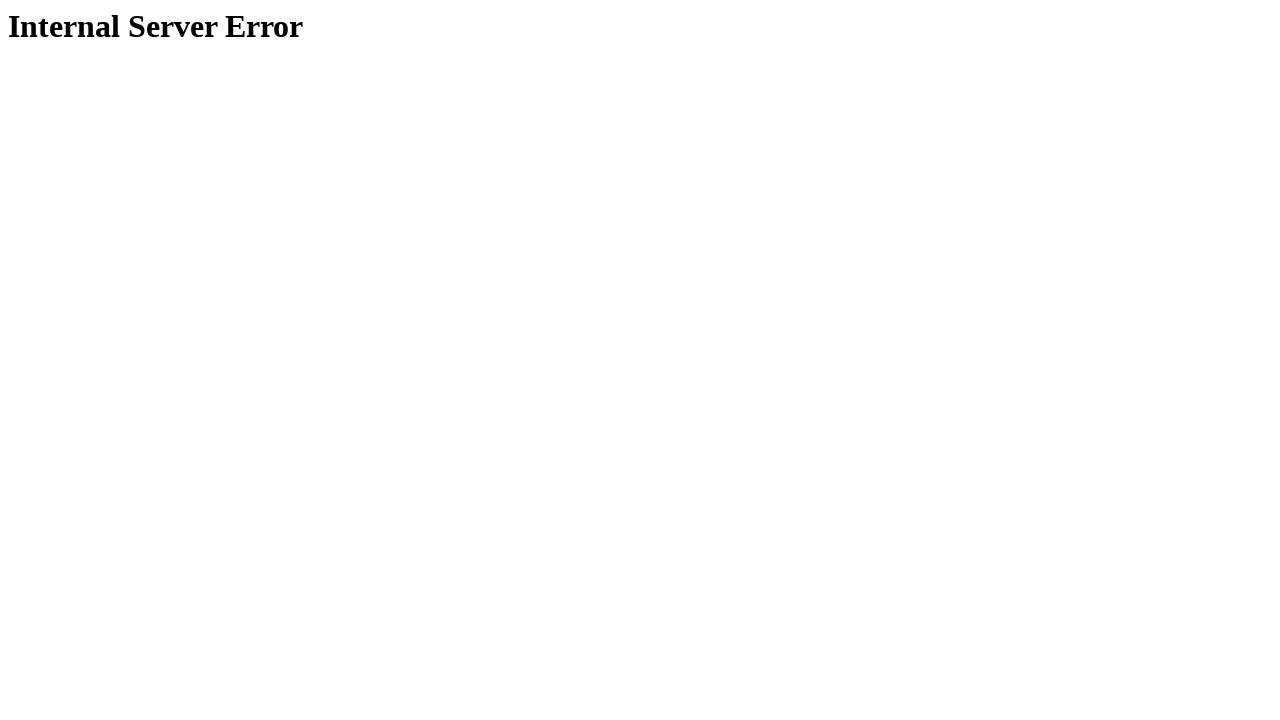

Waited for page body to load, error handling response displayed
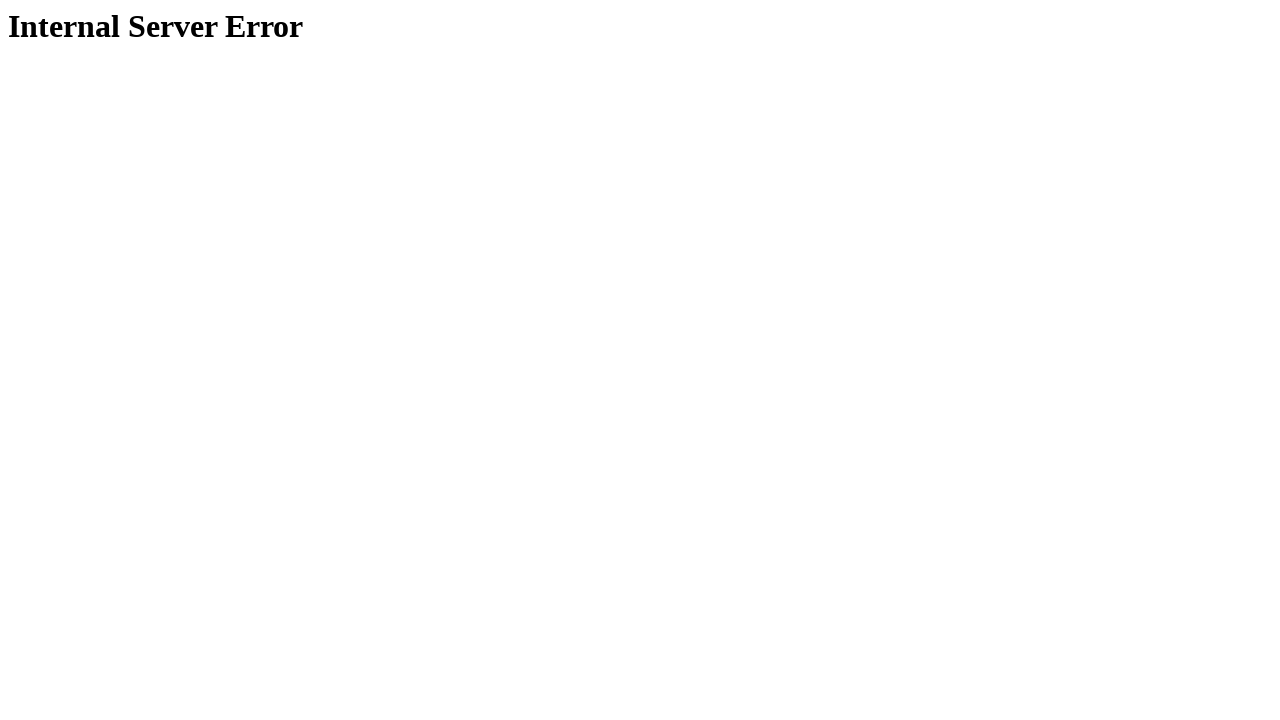

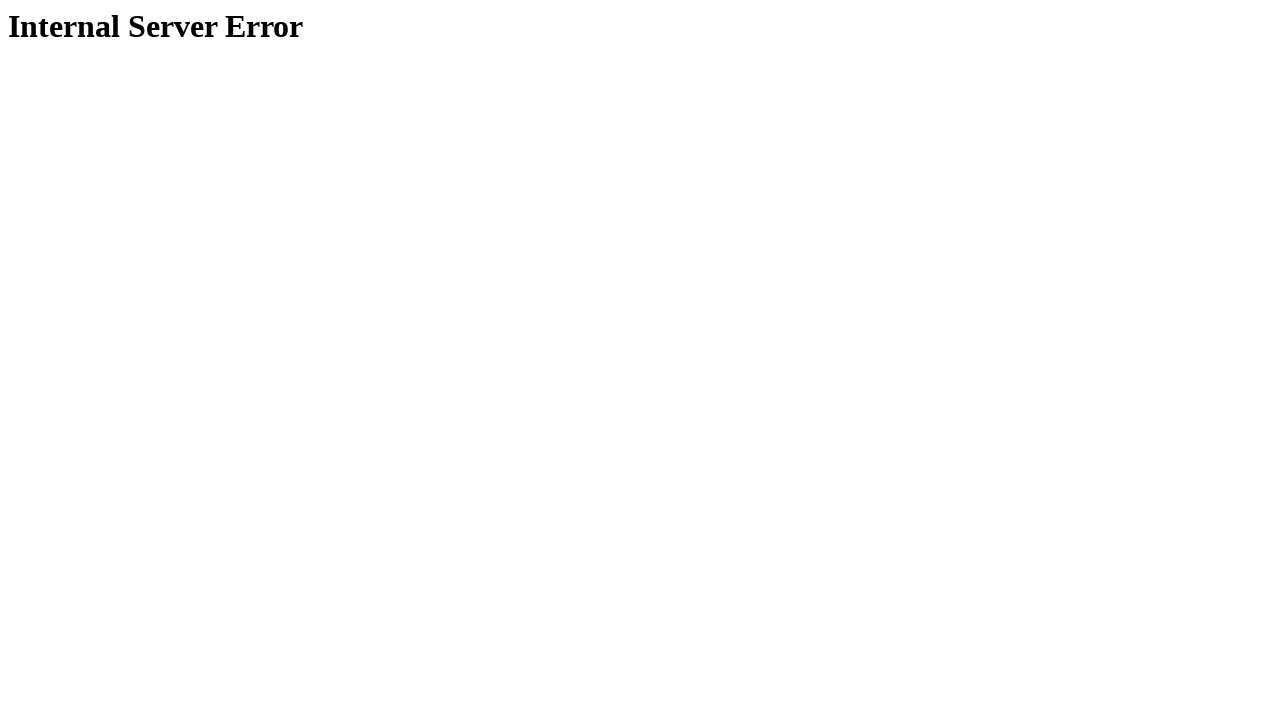